Navigates to Merriam-Webster dictionary website and verifies that links are present on the page

Starting URL: https://www.merriam-webster.com

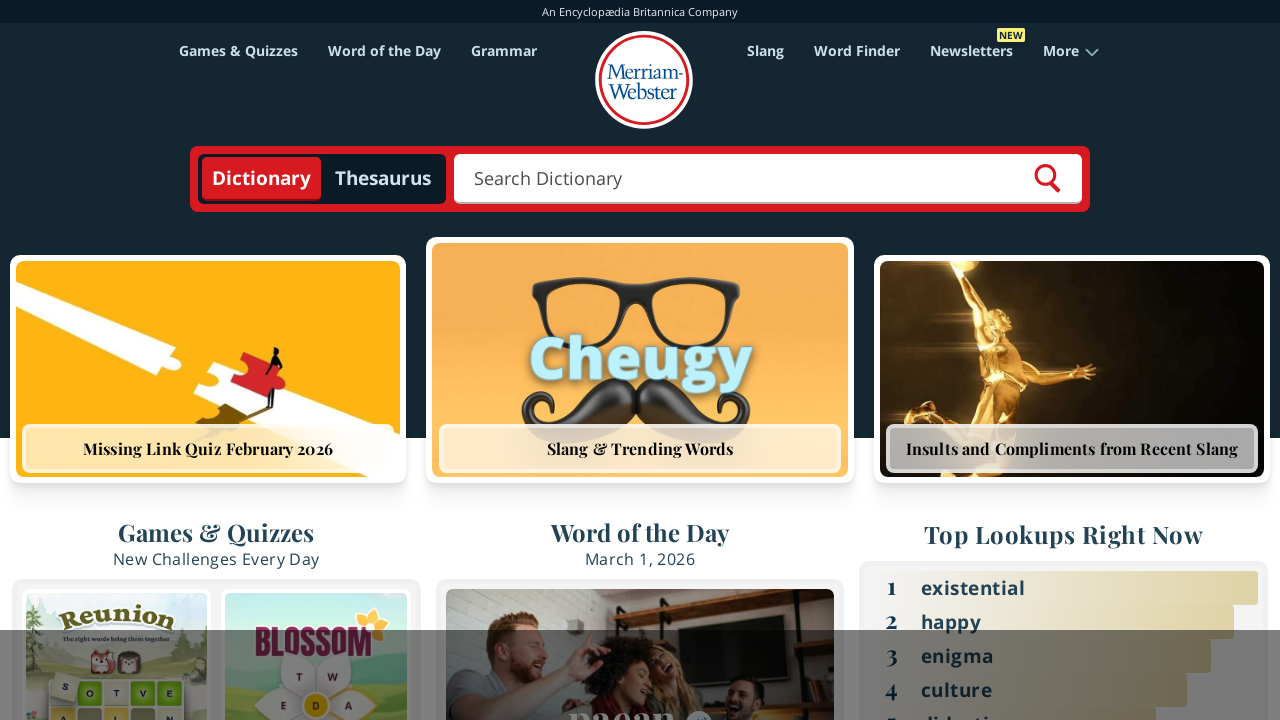

Navigated to Merriam-Webster dictionary website
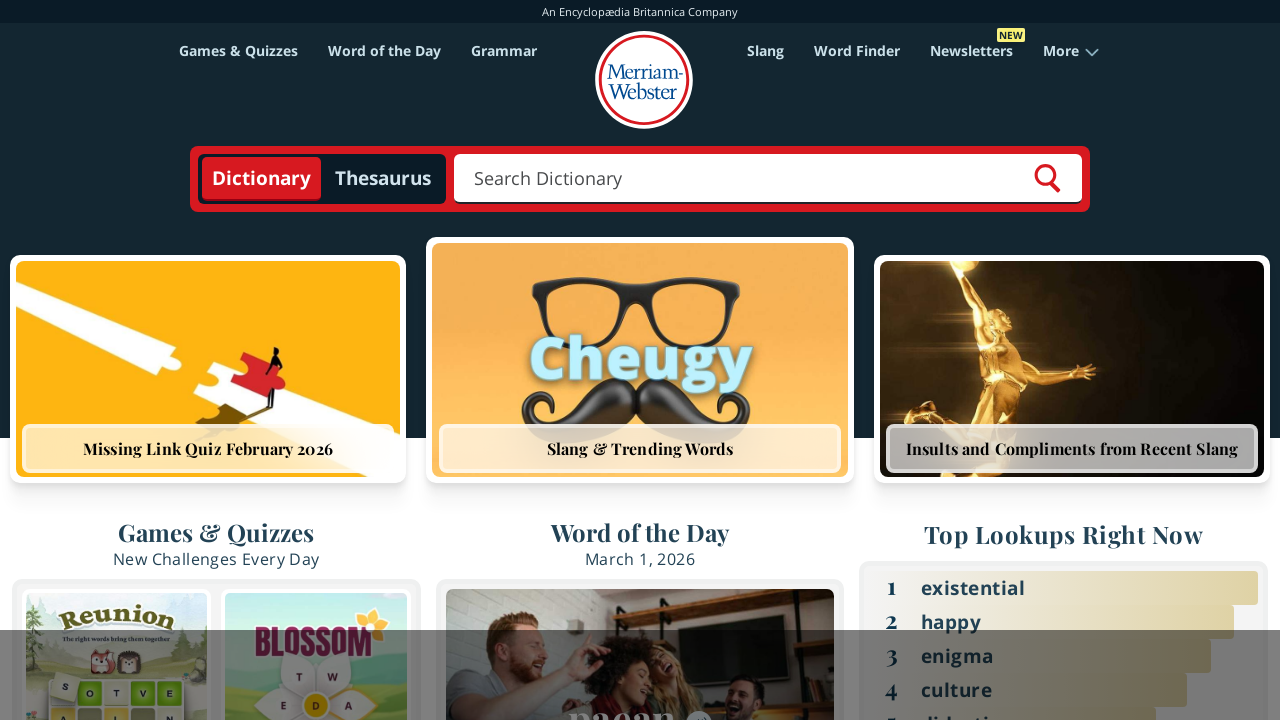

Page loaded and links are present on the page
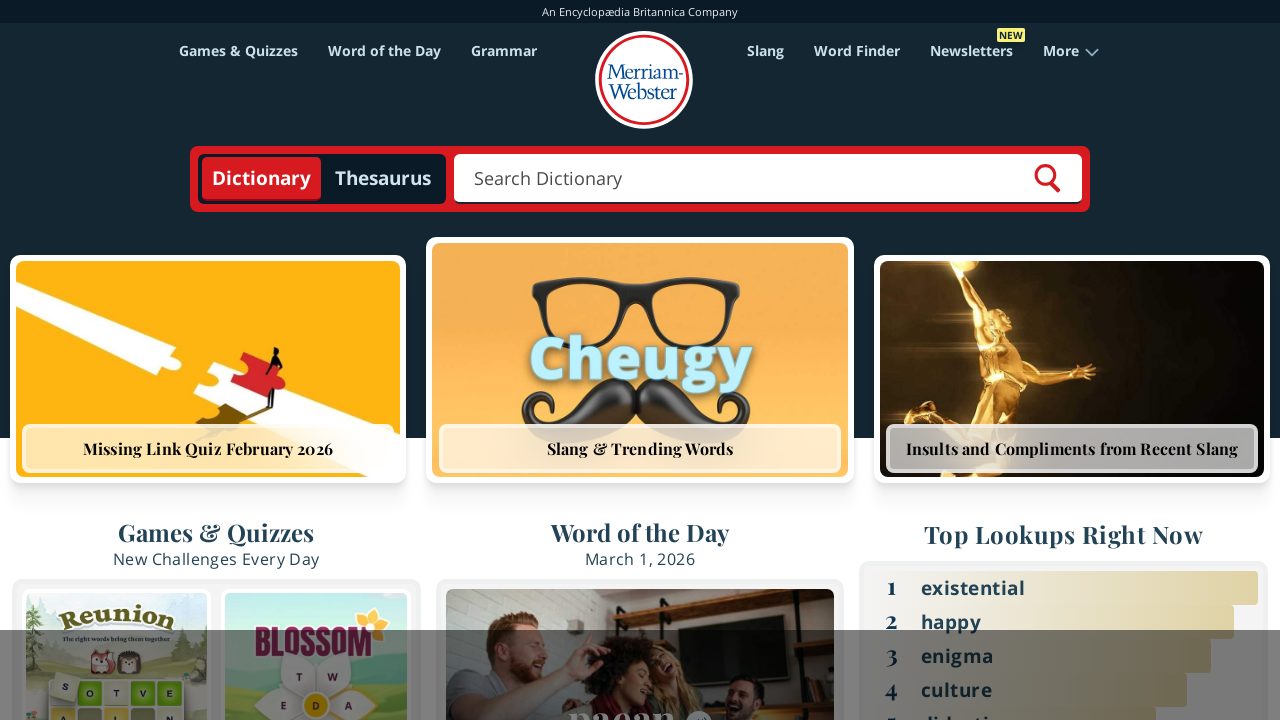

Located all links on the page
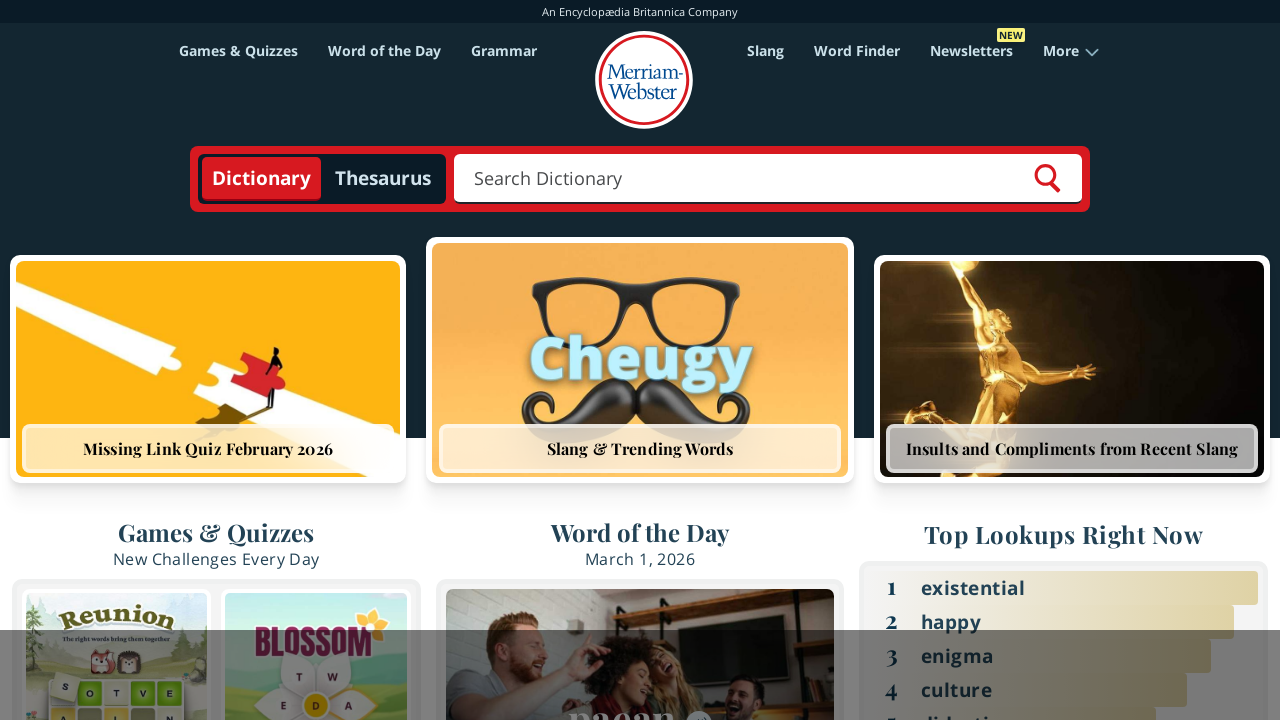

Verified that 242 links are present on the page
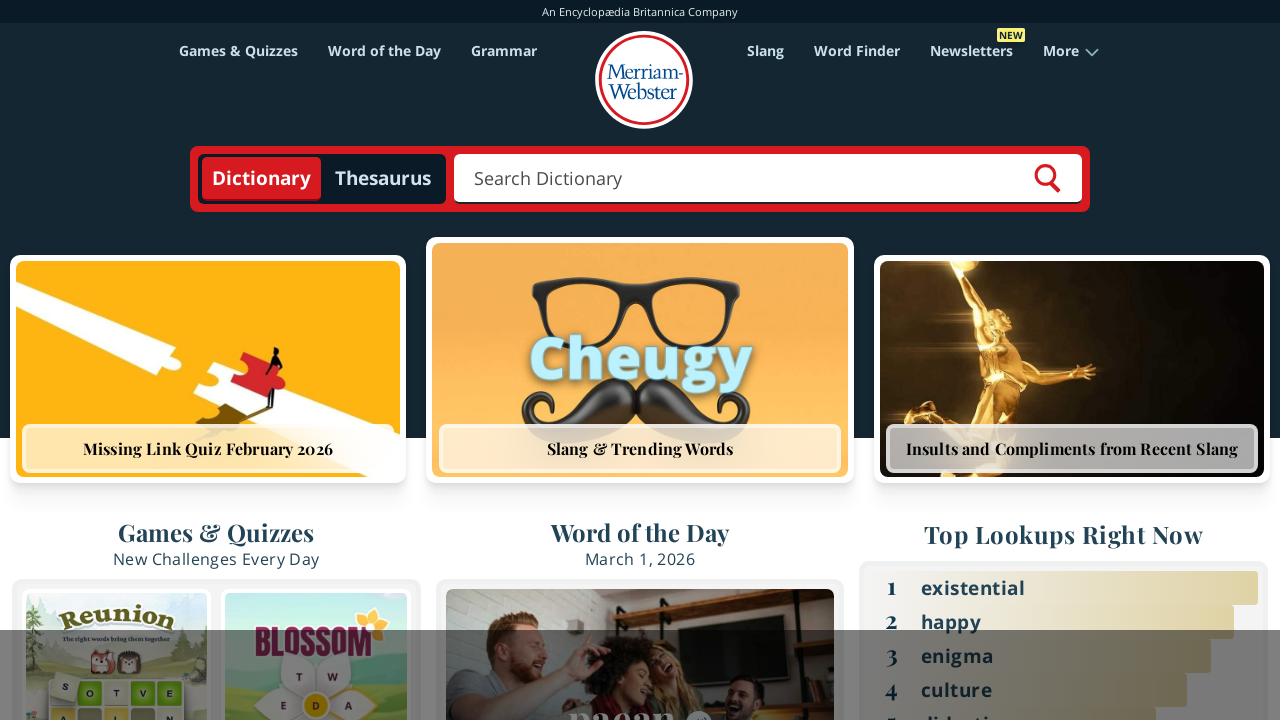

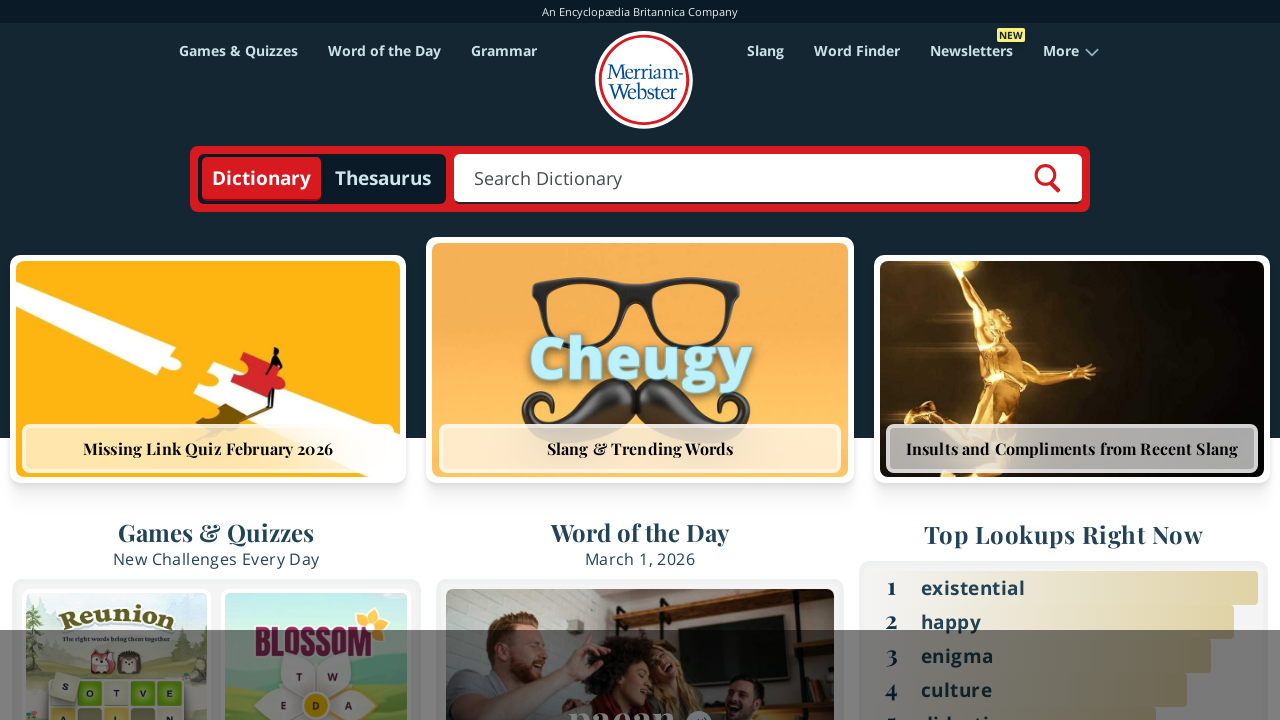